Tests the REST API footer link by clicking it to open in a new tab, switching to the new tab, verifying the page title, then closing and returning to the parent window.

Starting URL: https://rahulshettyacademy.com/AutomationPractice/

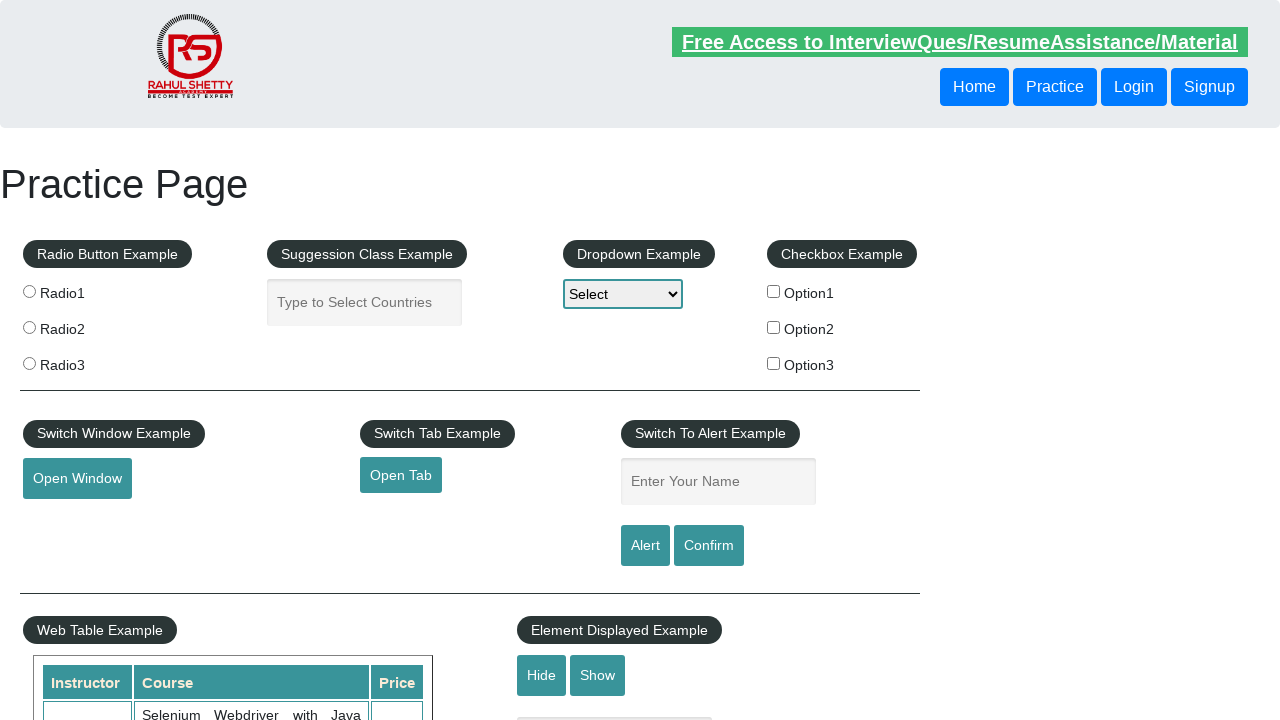

Clicked REST API link with Ctrl modifier to open in new tab at (68, 520) on a:text('REST API')
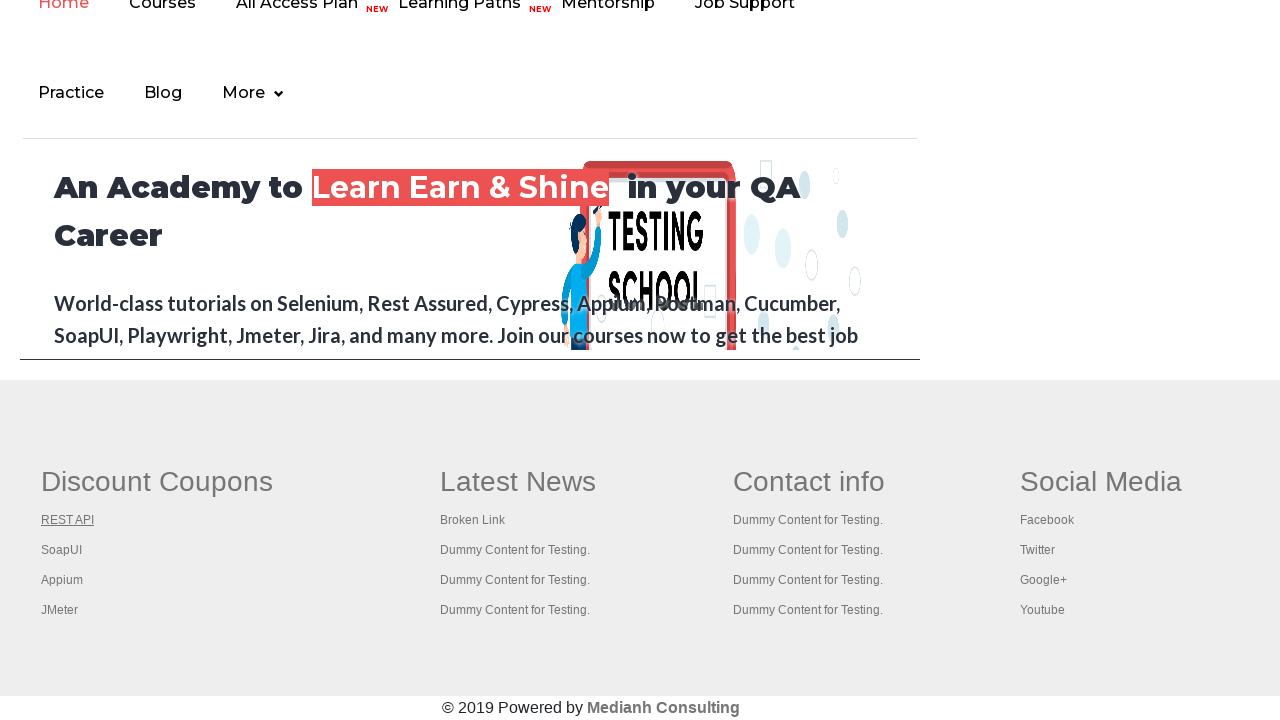

Switched to new tab containing REST API page
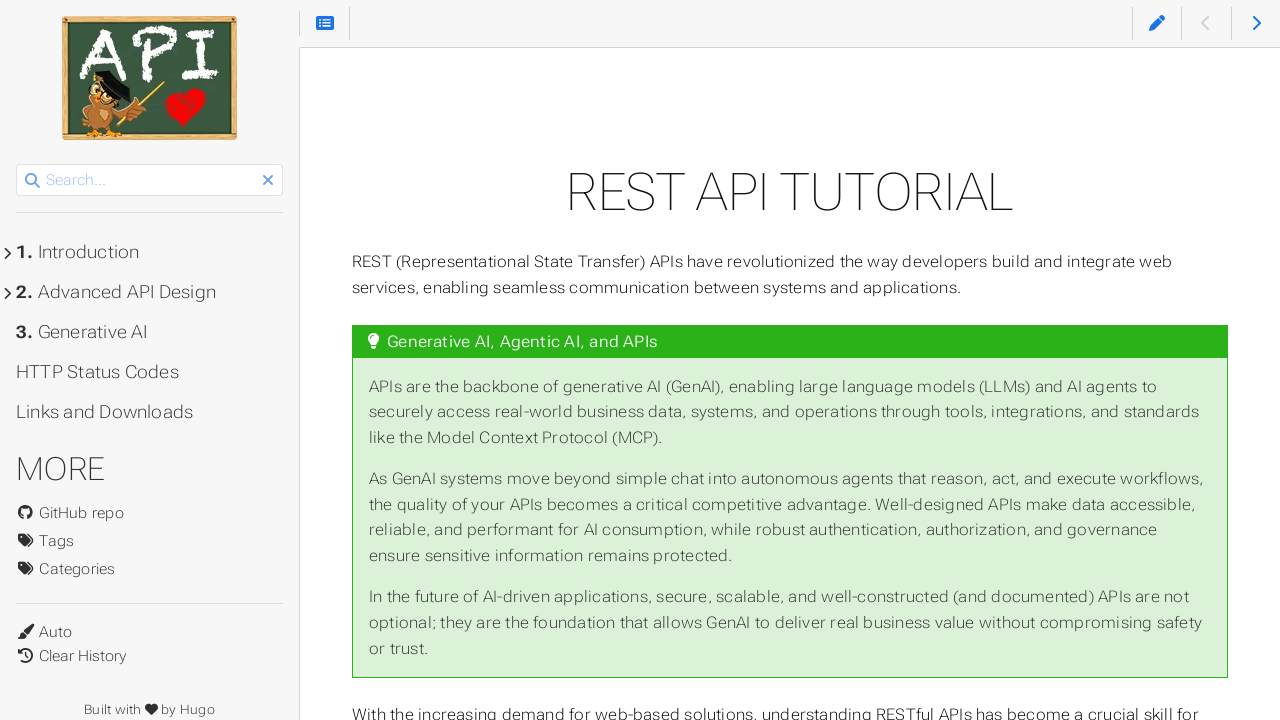

New page DOM content loaded
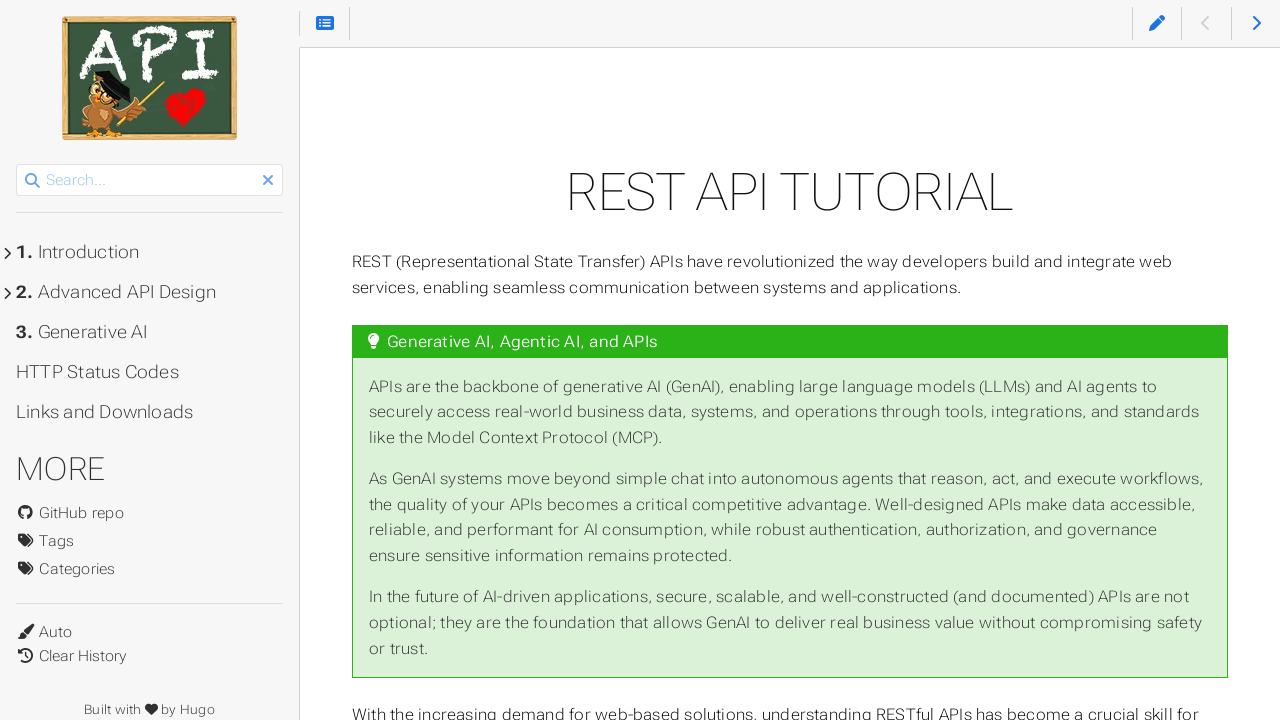

Verified page title contains 'REST API'
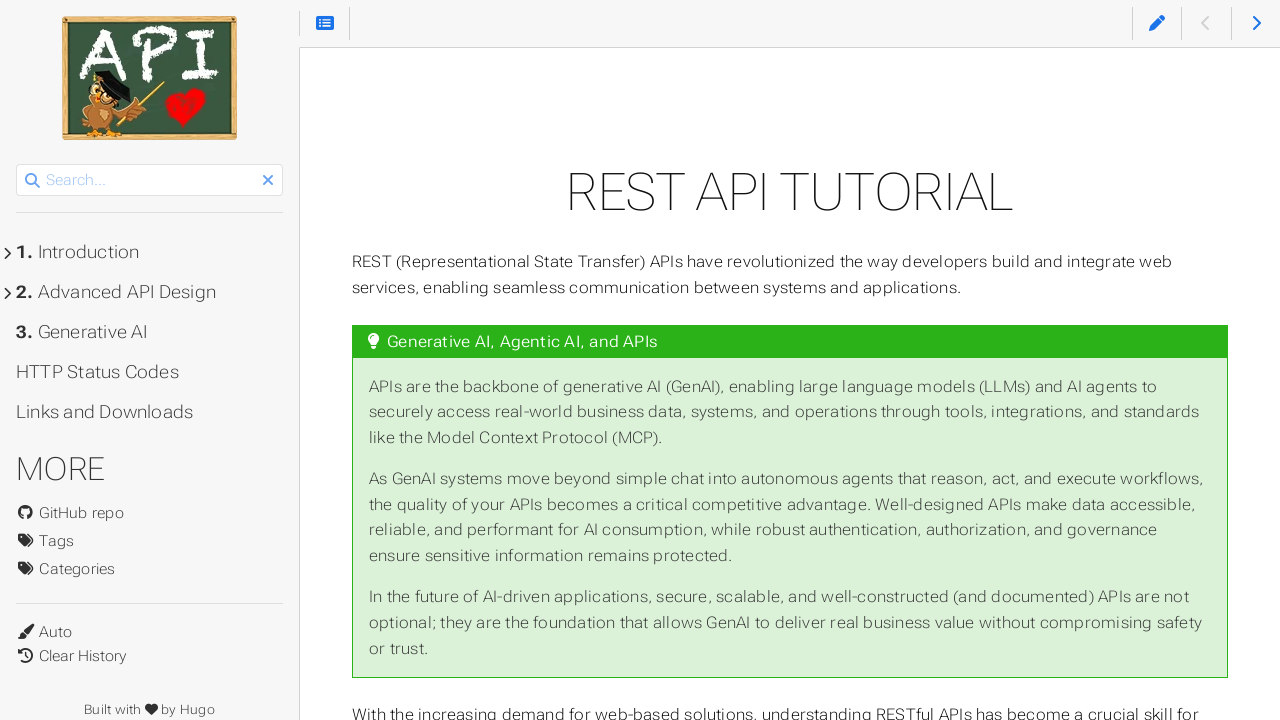

Verified REST API page title: REST API Tutorial
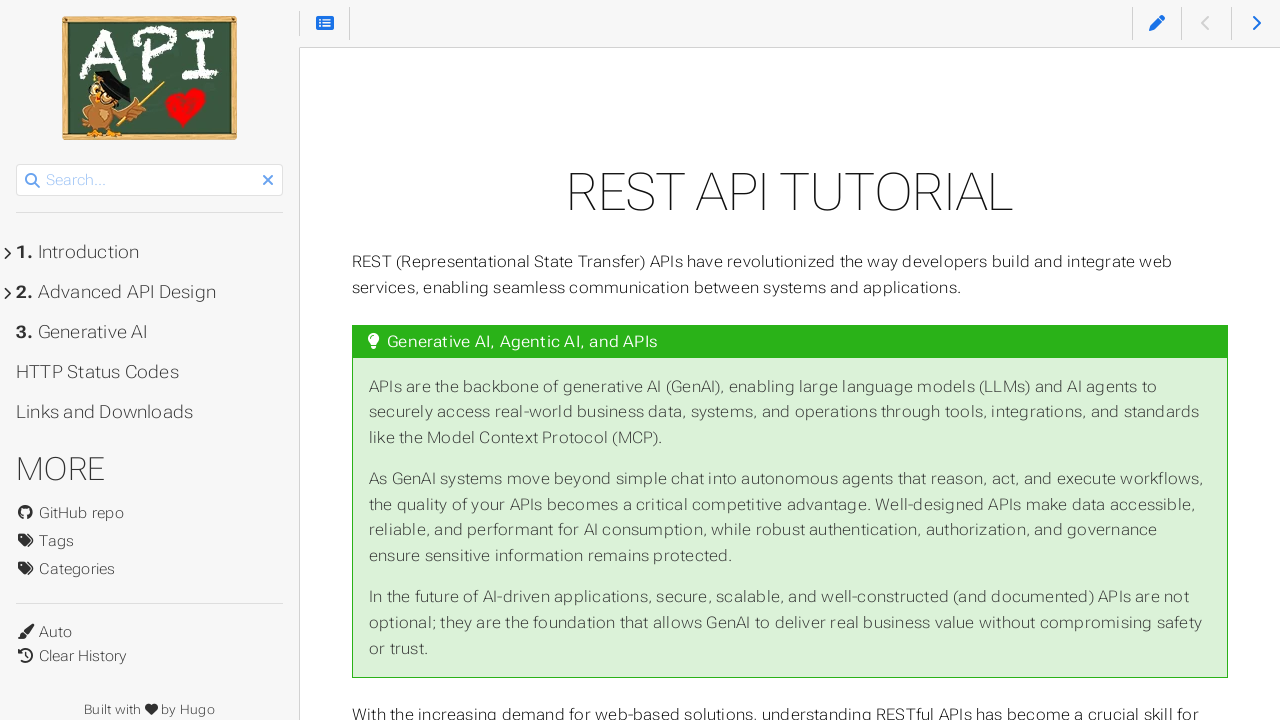

Closed REST API tab and returned to parent window
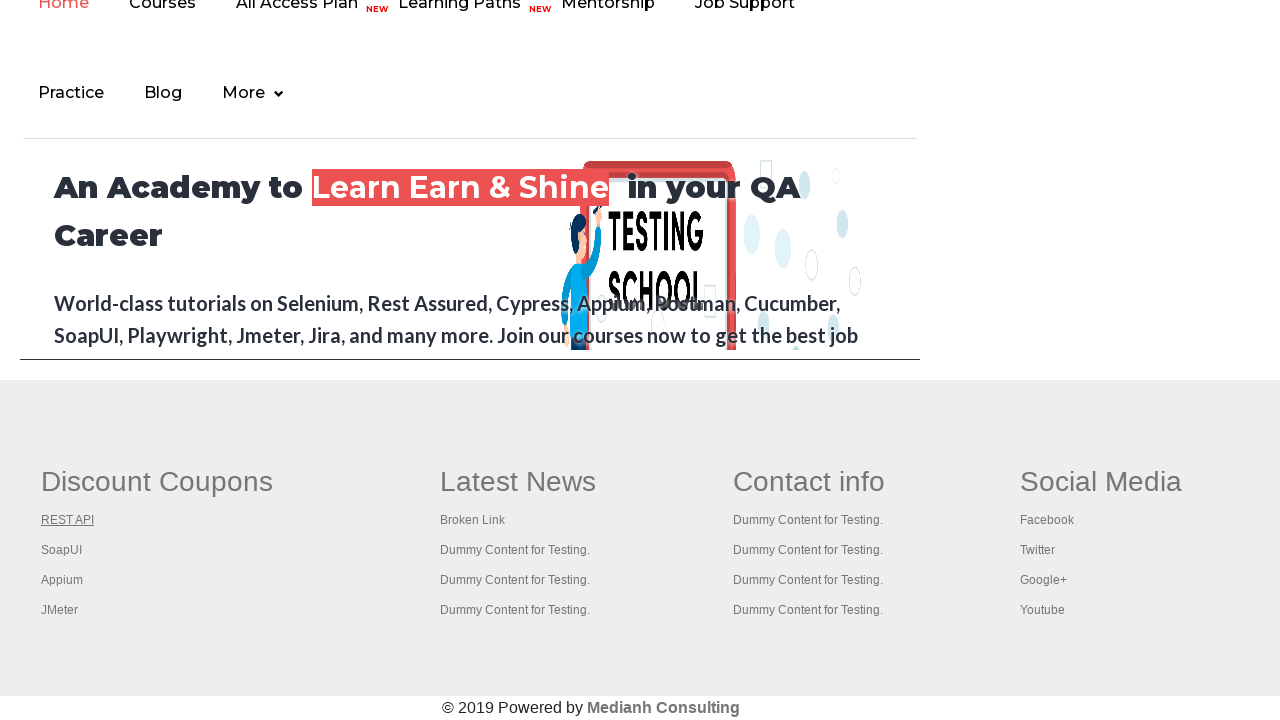

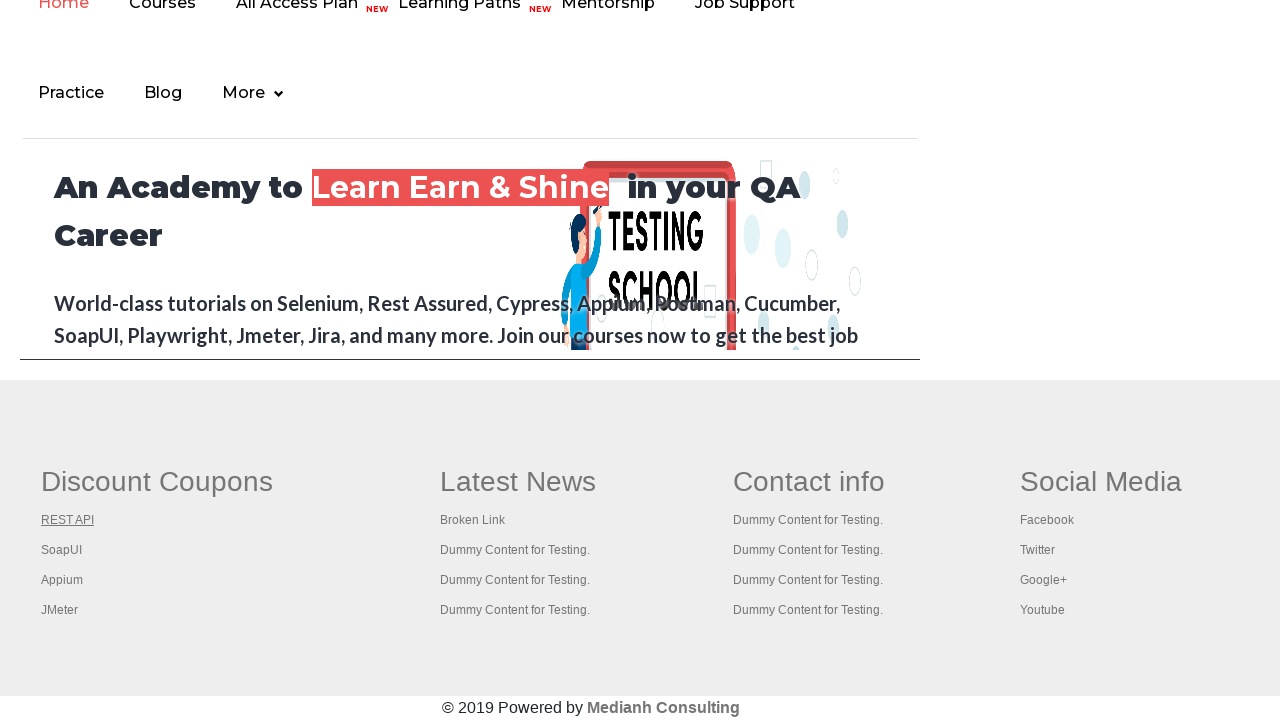